Tests entering a value into a masked input field (date), clearing it using JavaScript, and verifying the field is empty.

Starting URL: https://igorescobar.github.io/jQuery-Mask-Plugin/

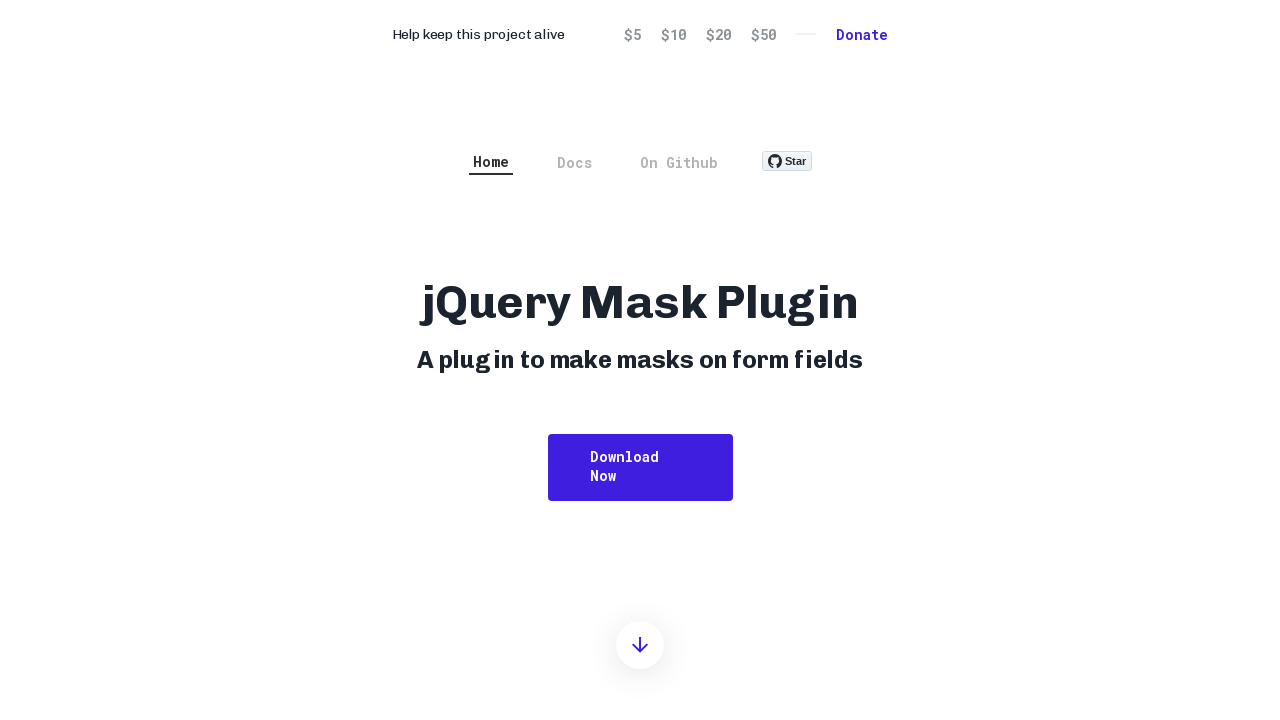

Filled date field with value '11112000' on #date
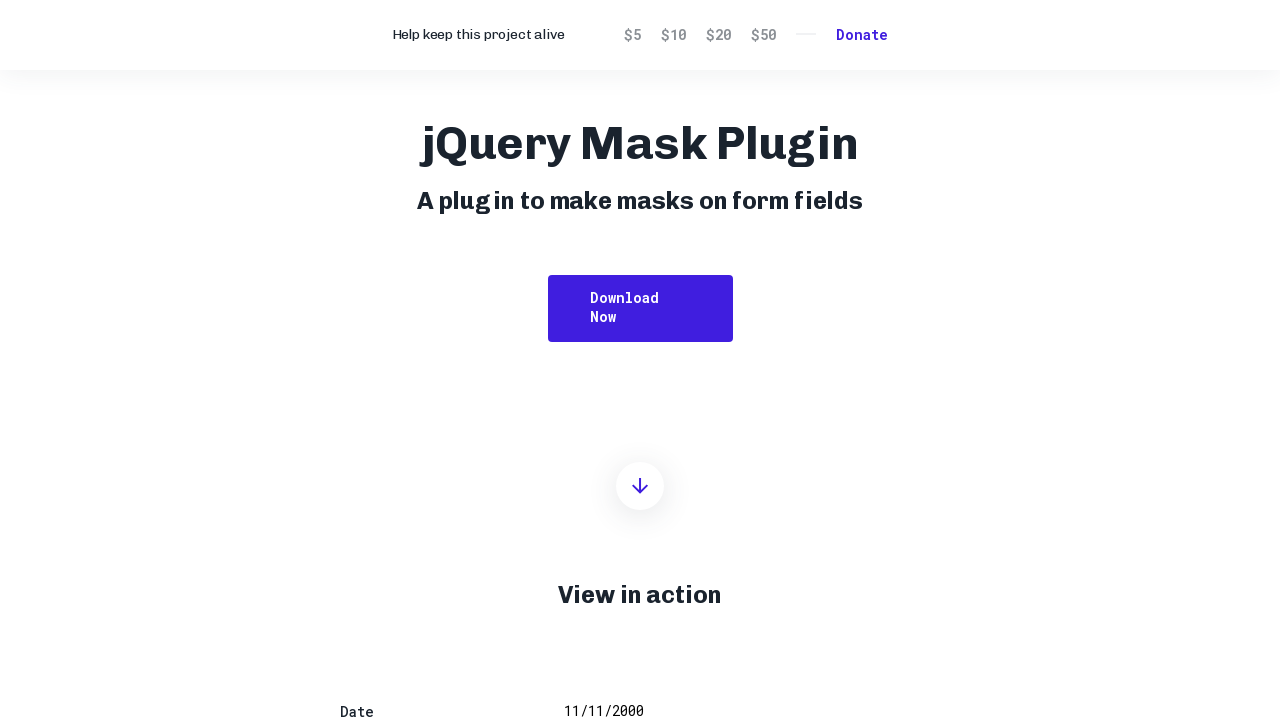

Cleared date field using JavaScript
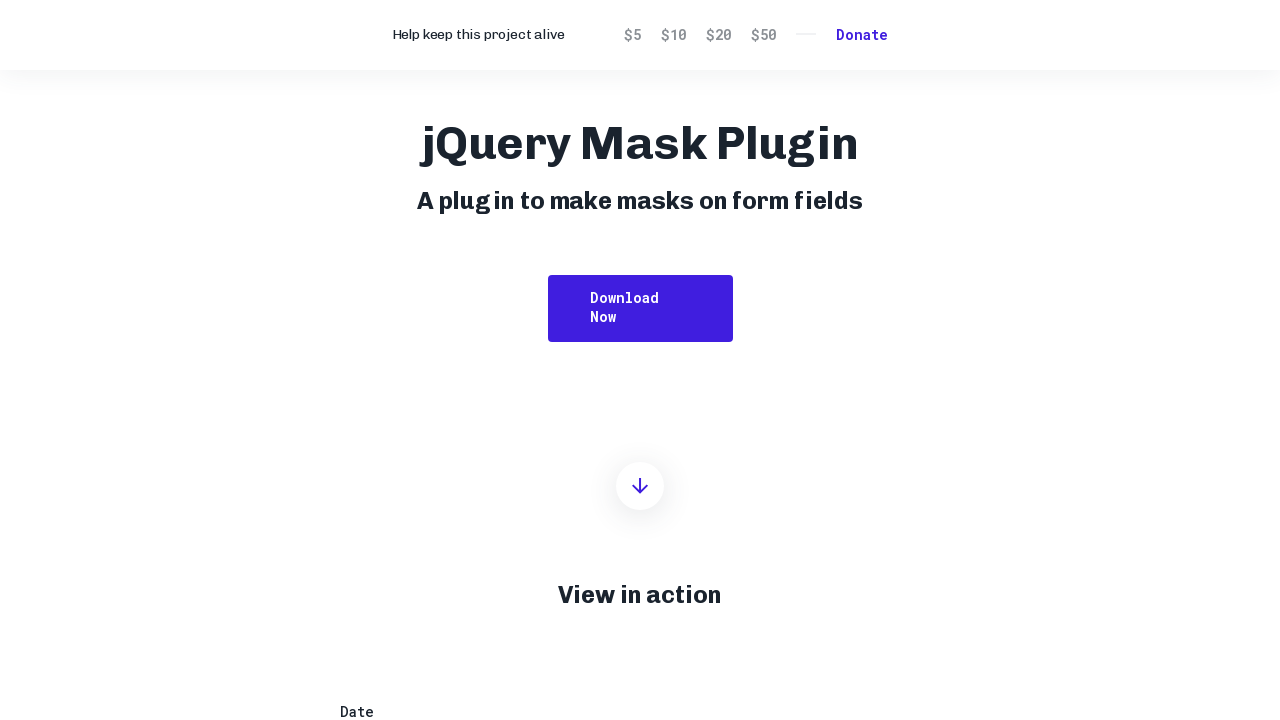

Retrieved current value from date field
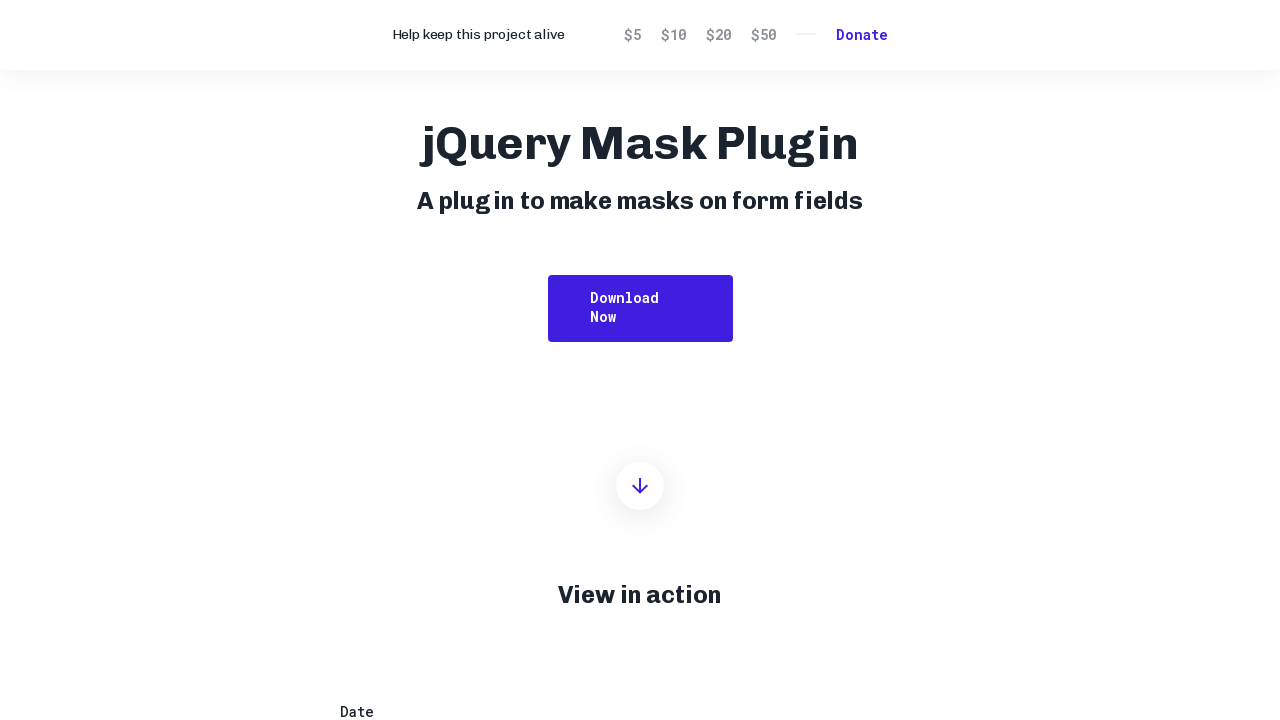

Verified that date field is empty
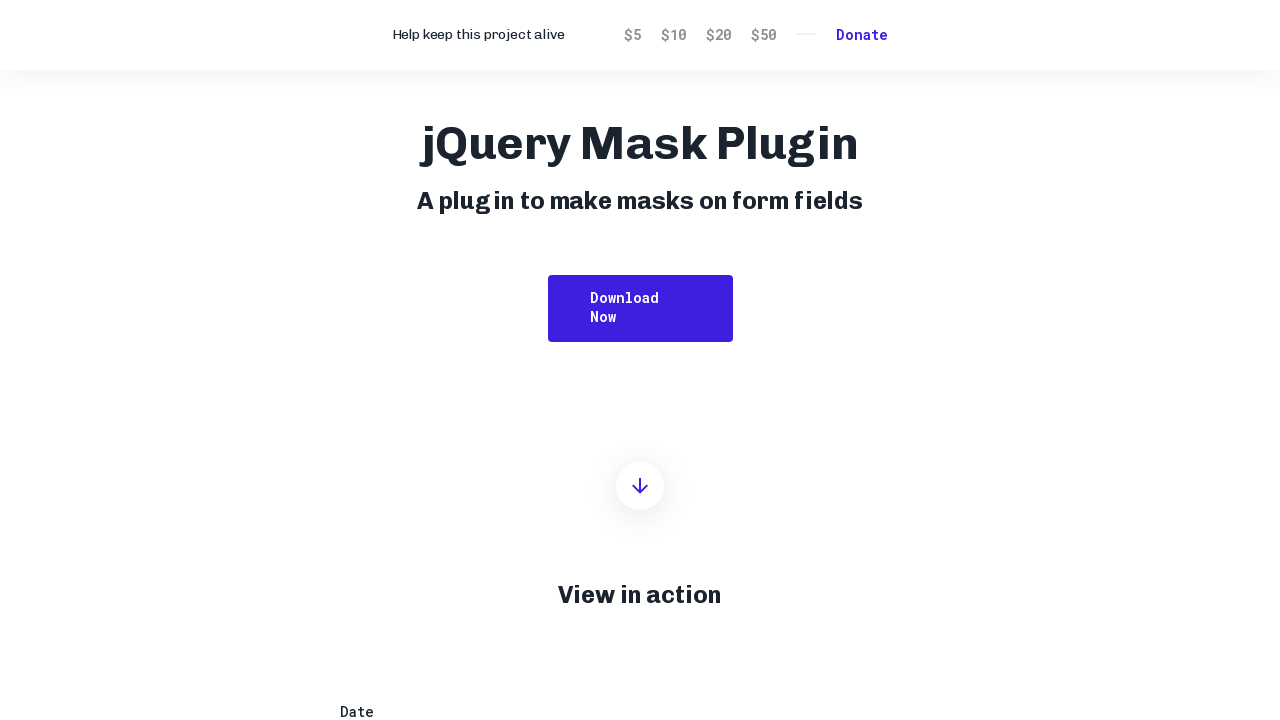

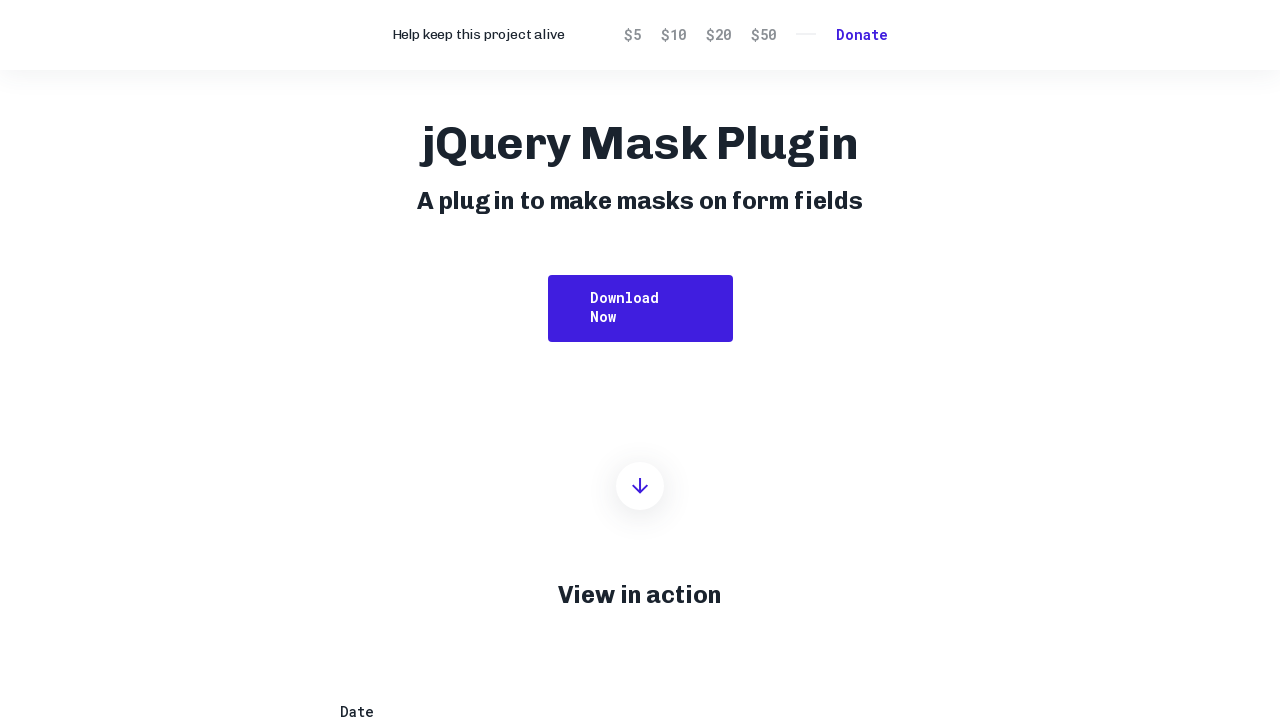